Tests JavaScript confirm dialog by clicking the confirm button, dismissing it (Cancel), and verifying the result message

Starting URL: https://the-internet.herokuapp.com/javascript_alerts

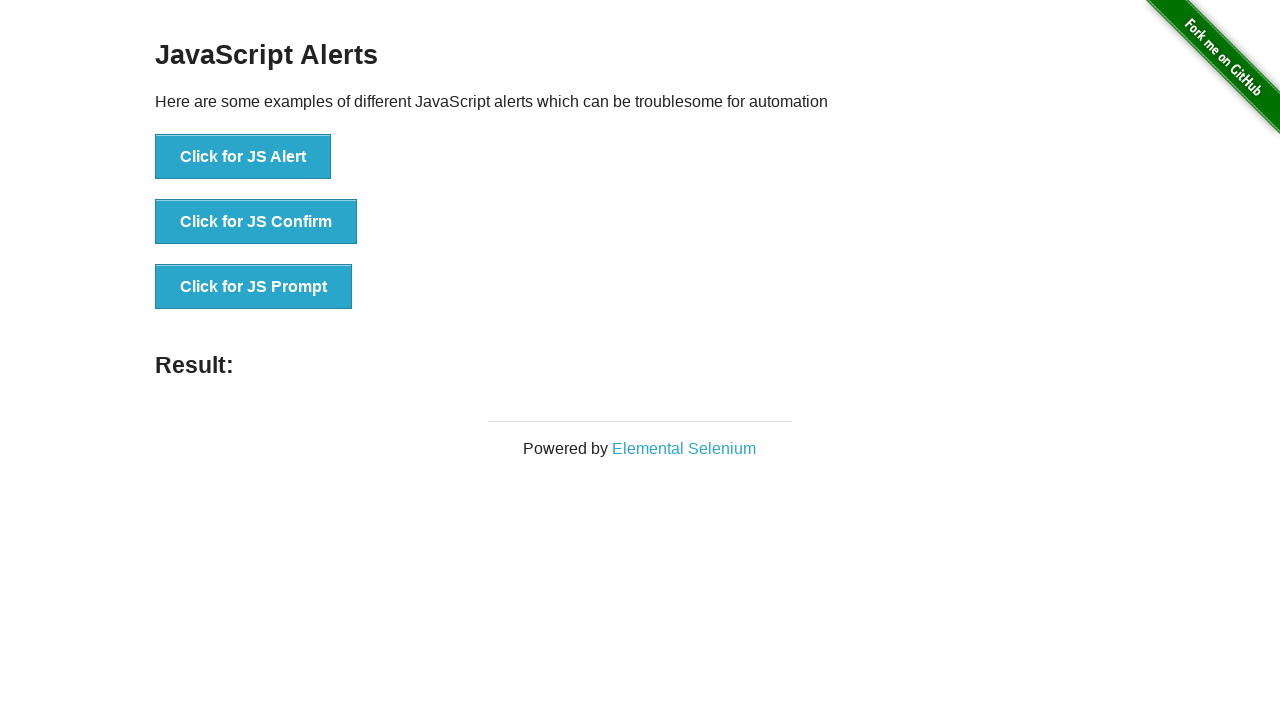

Set up dialog handler to dismiss confirm dialog by clicking Cancel
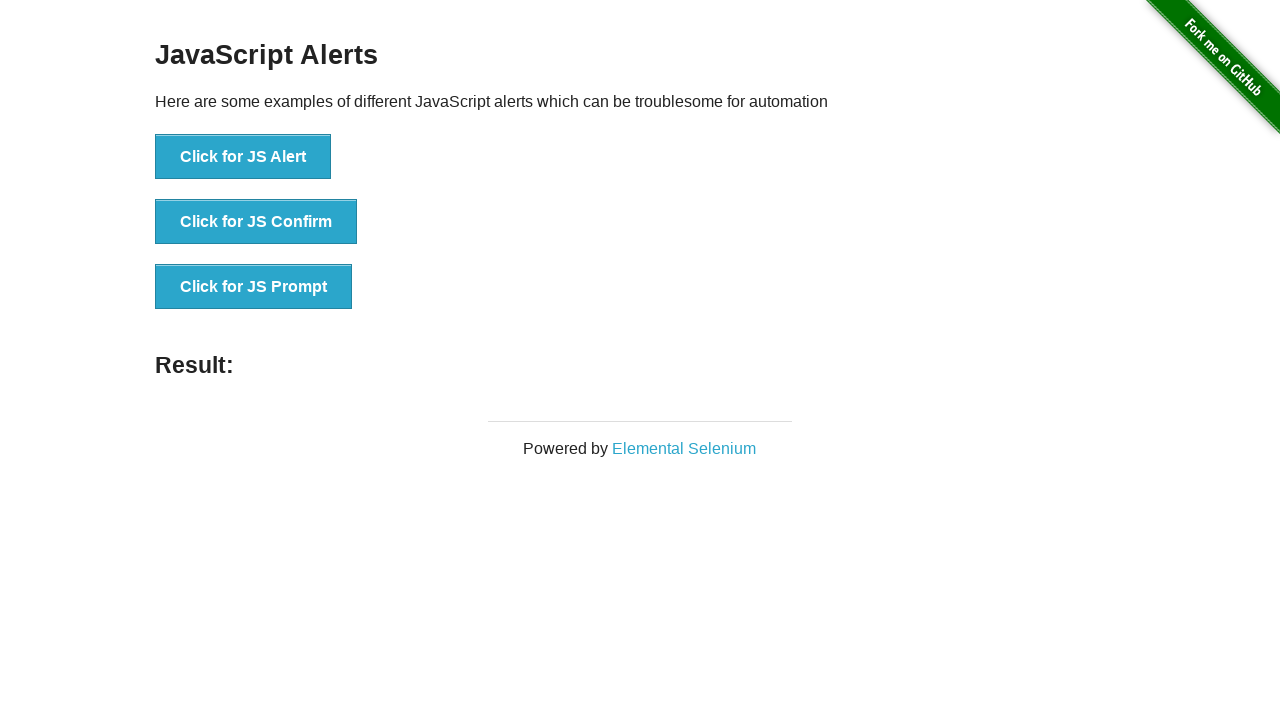

Clicked the 'Click for JS Confirm' button at (256, 222) on xpath=//button[text()='Click for JS Confirm']
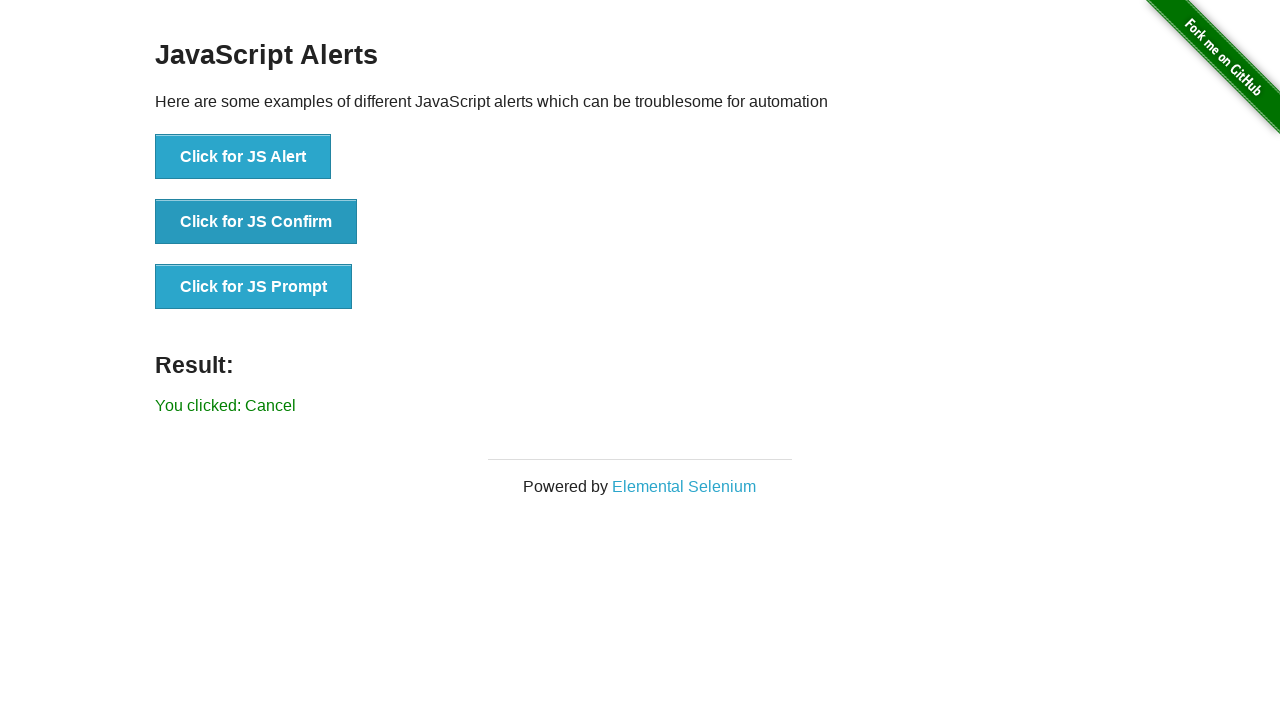

Waited for result message element to appear
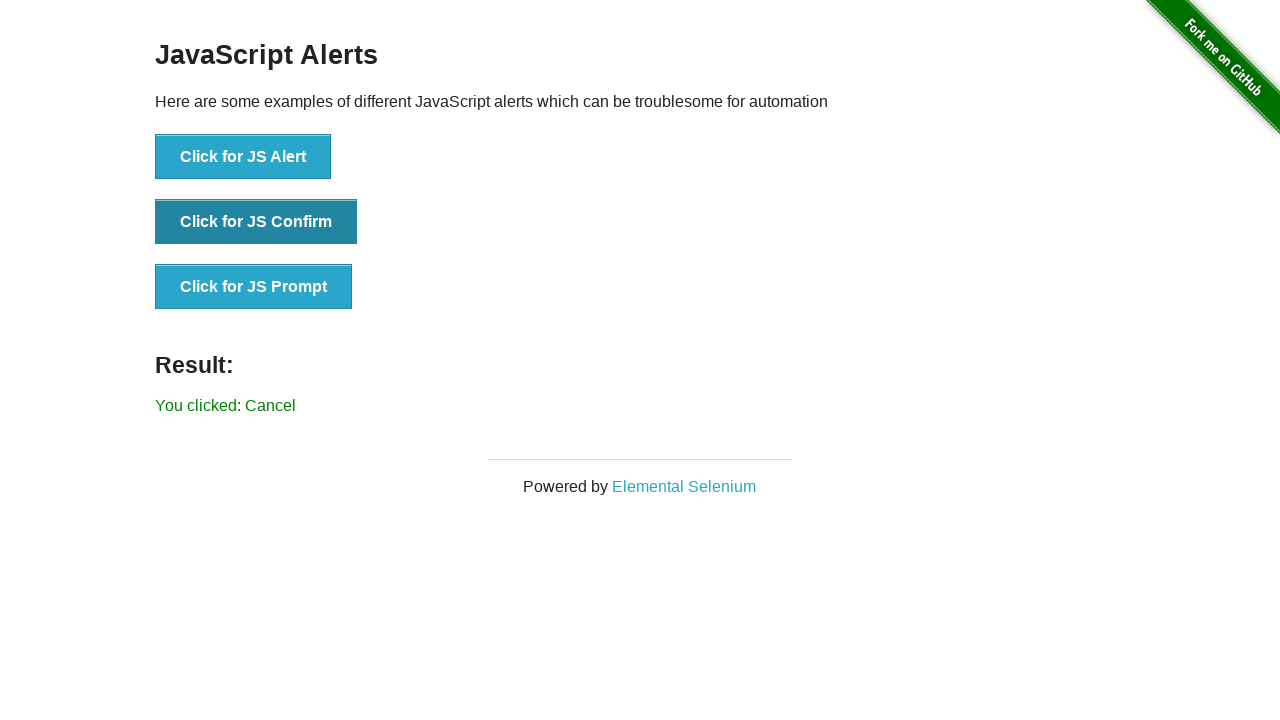

Retrieved result message text content
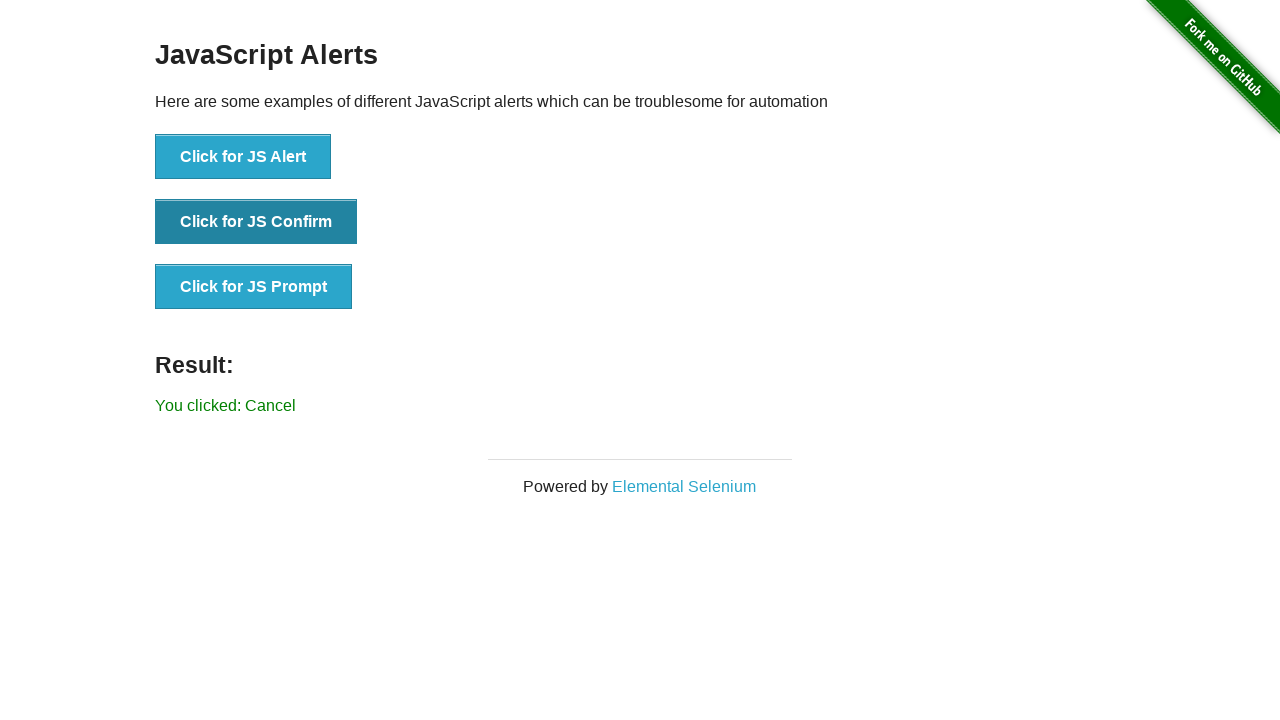

Verified result message equals 'You clicked: Cancel'
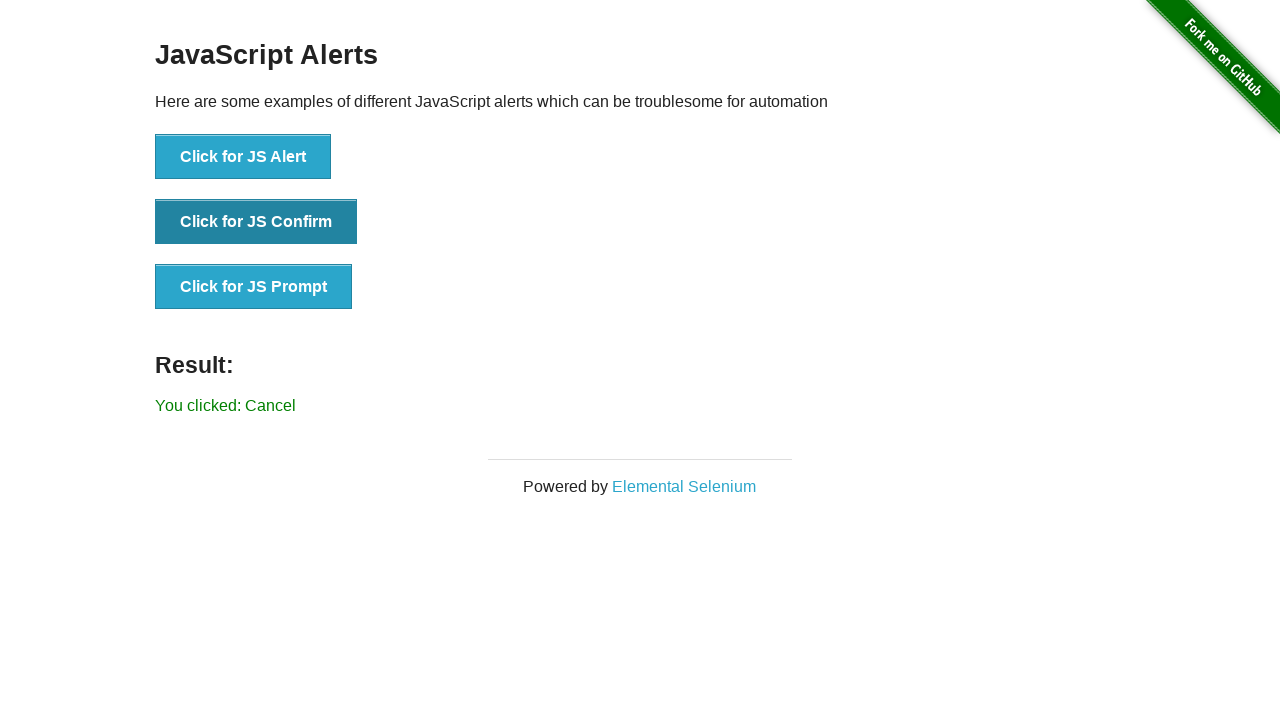

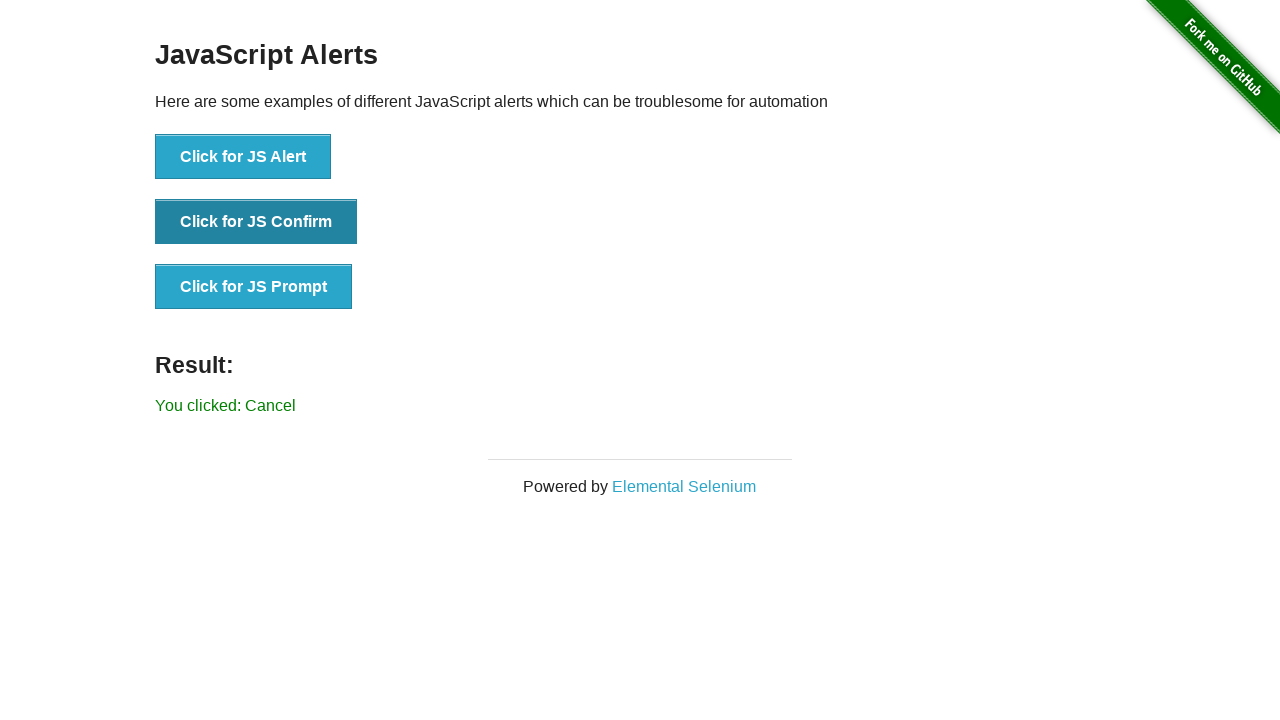